Tests navigation by clicking on the homepage link and verifying the browser navigates to the homepage URL.

Starting URL: https://acctabootcamp.github.io/site/examples/actions

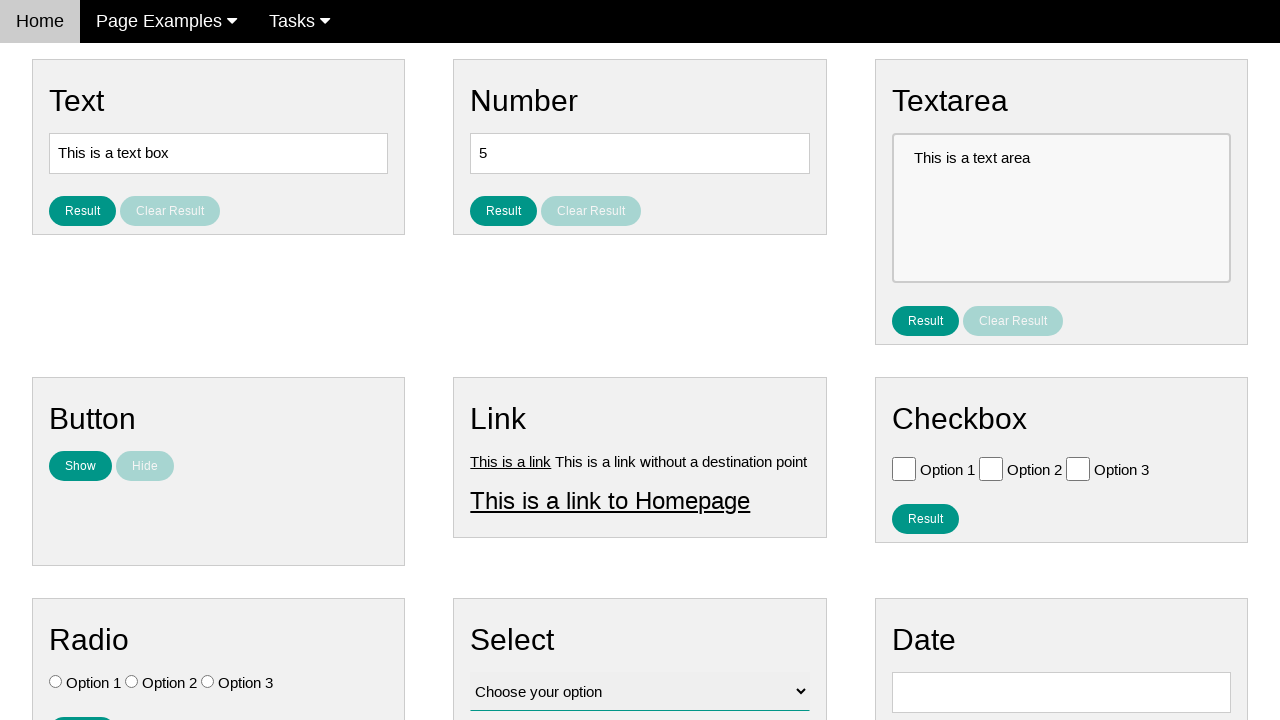

Clicked on the homepage link at (610, 500) on #homepage_link
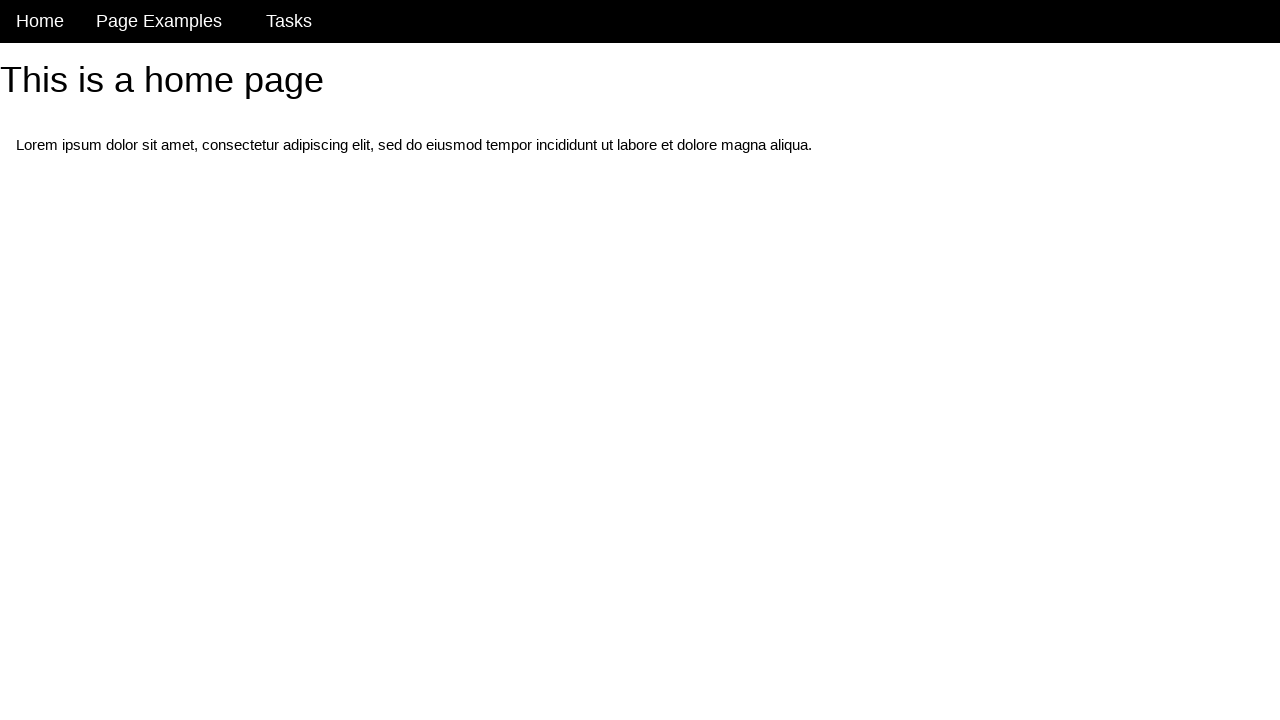

Navigated to the homepage URL
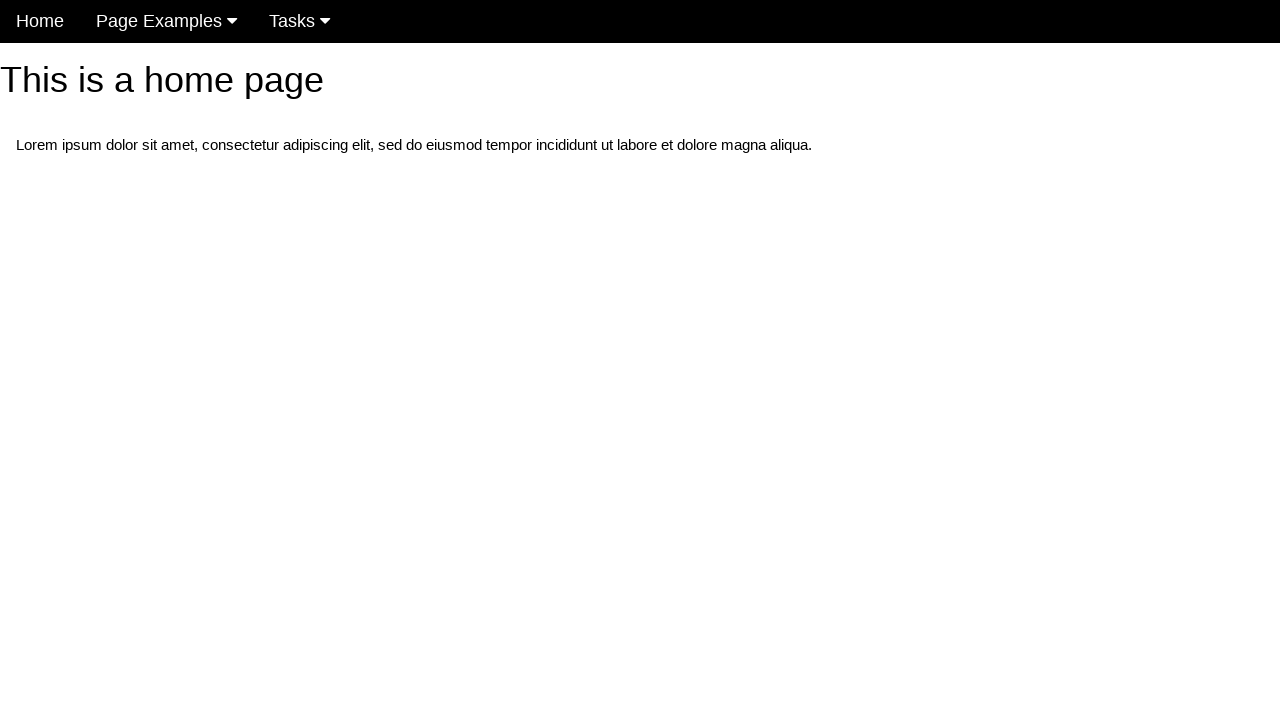

Homepage header element loaded
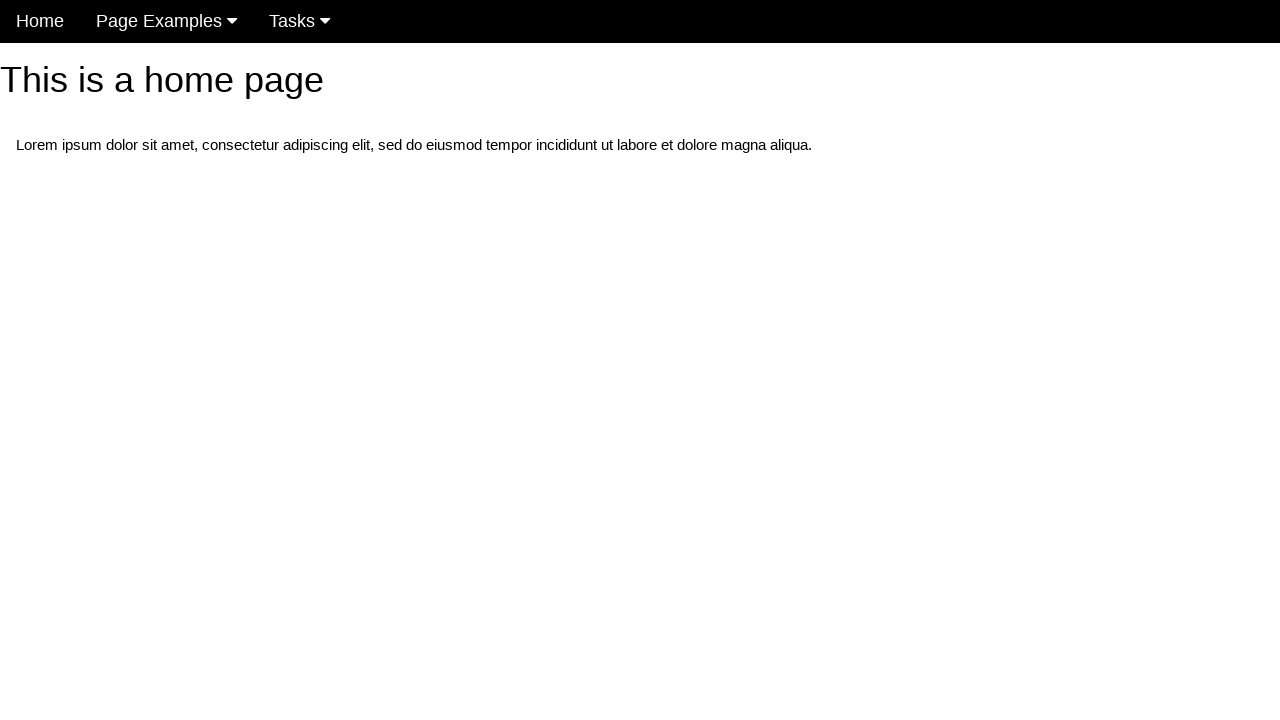

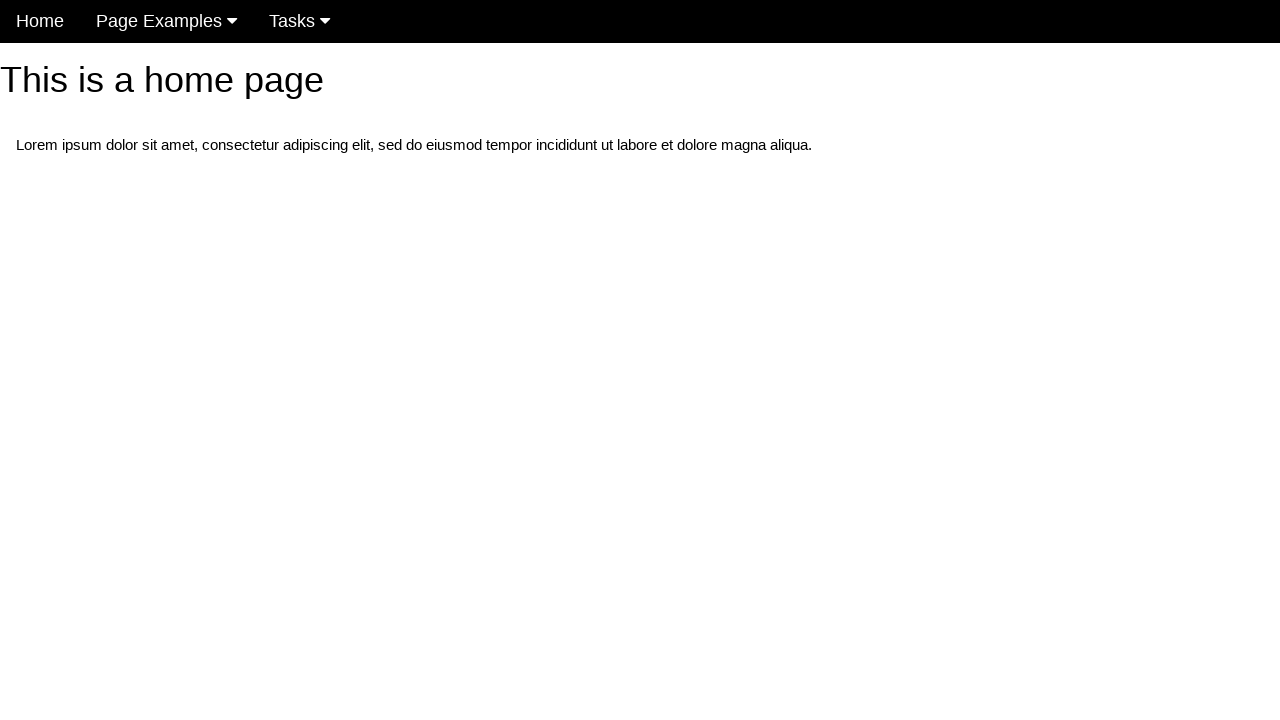